Tests the search functionality on a practice e-commerce site by searching for "Mushroom" and clicking on a product action button.

Starting URL: https://rahulshettyacademy.com/seleniumPractise/#/

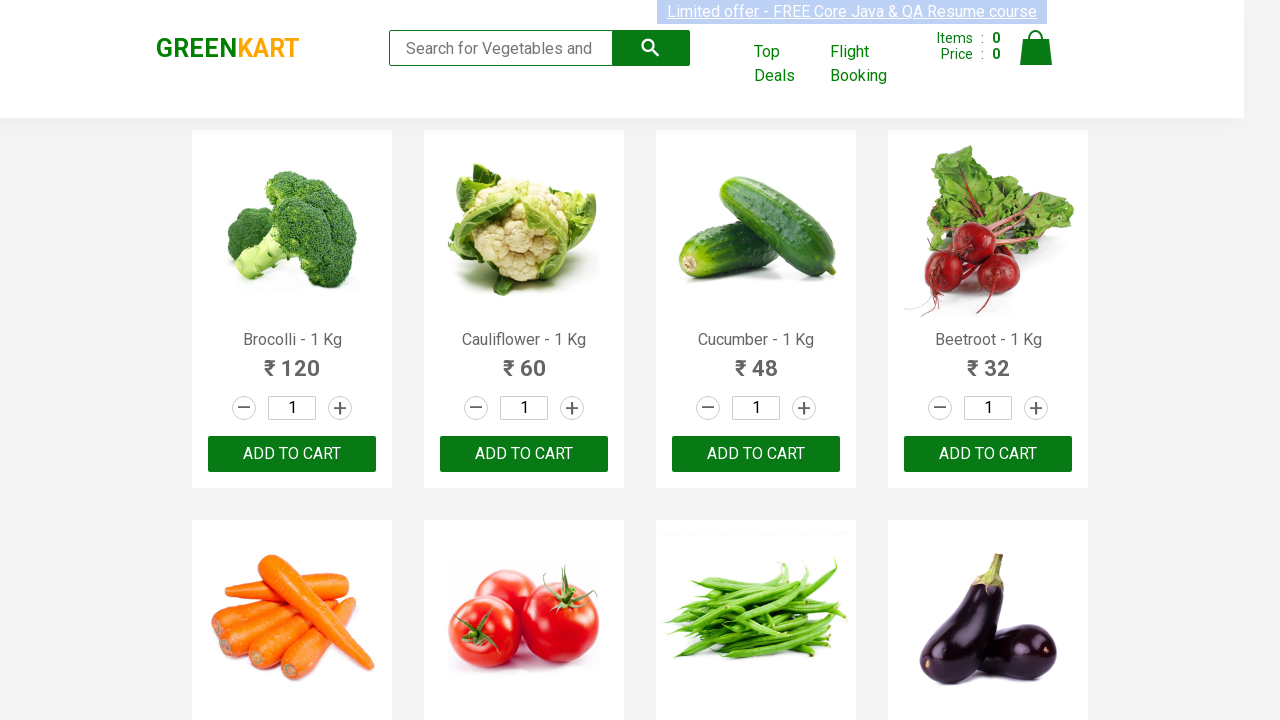

Filled search field with 'Mushroom' on input.search-keyword
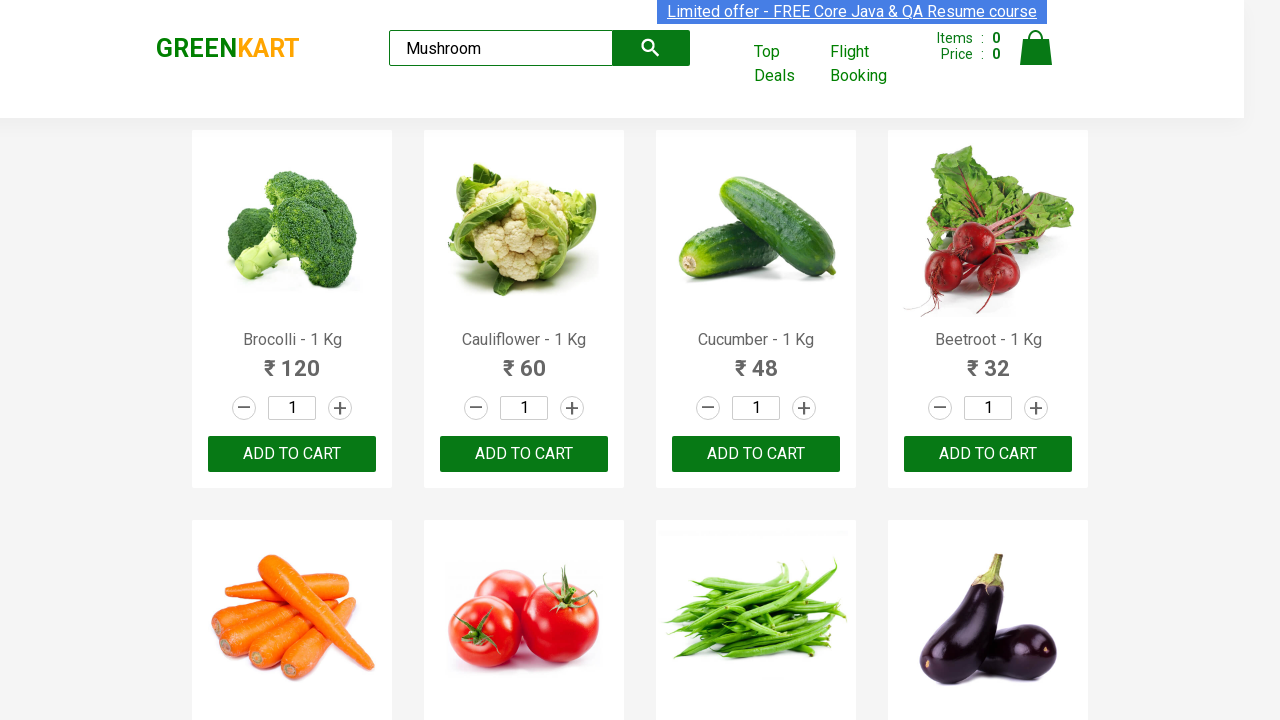

Waited for search results to filter
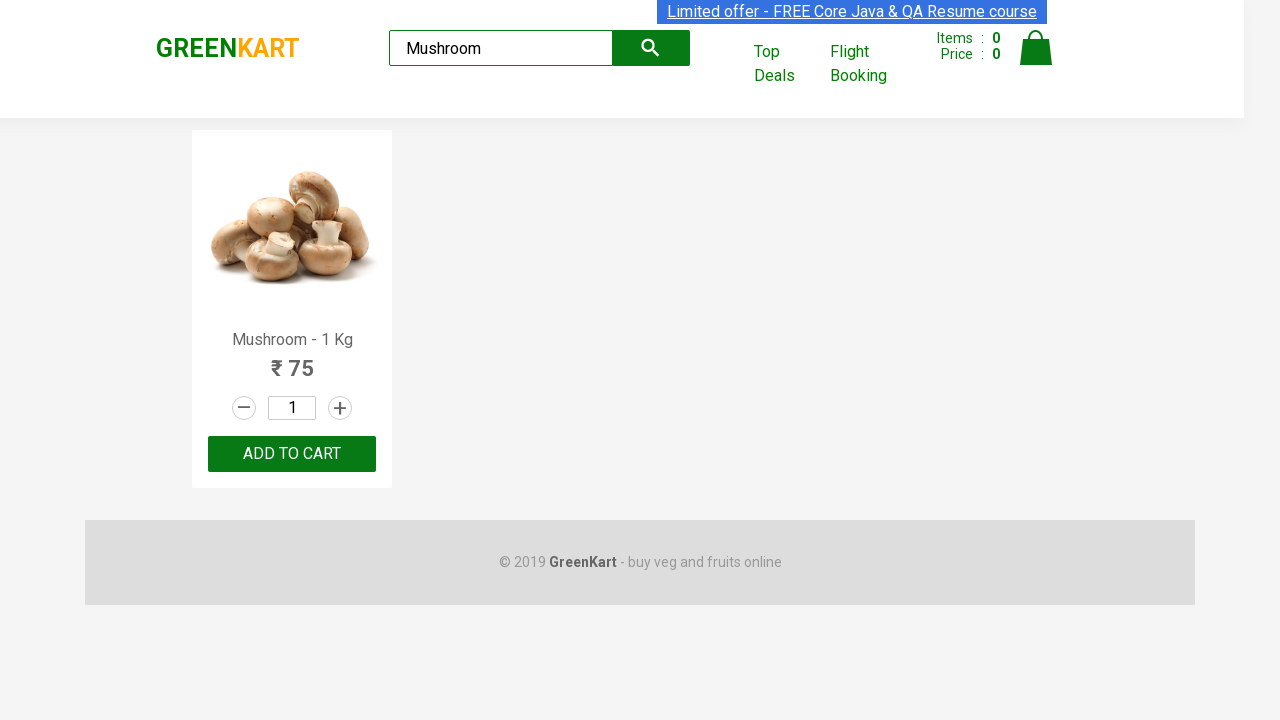

Clicked product action button at (292, 454) on .product-action button
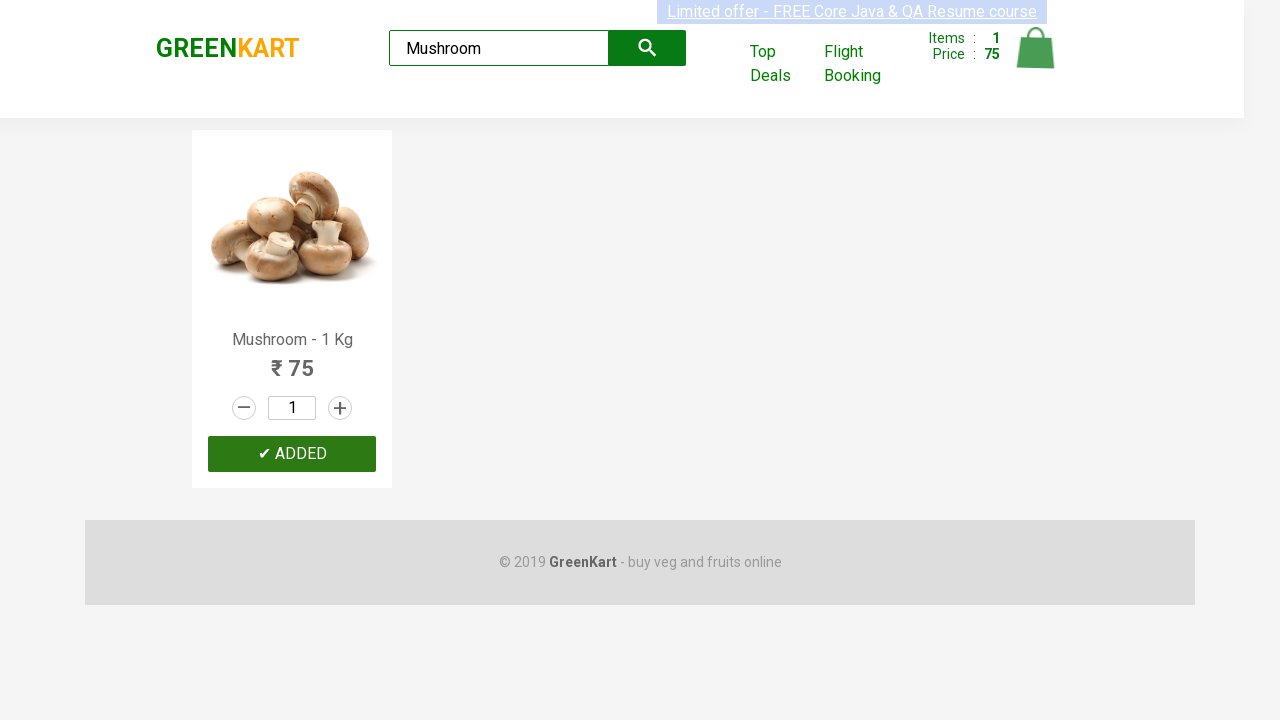

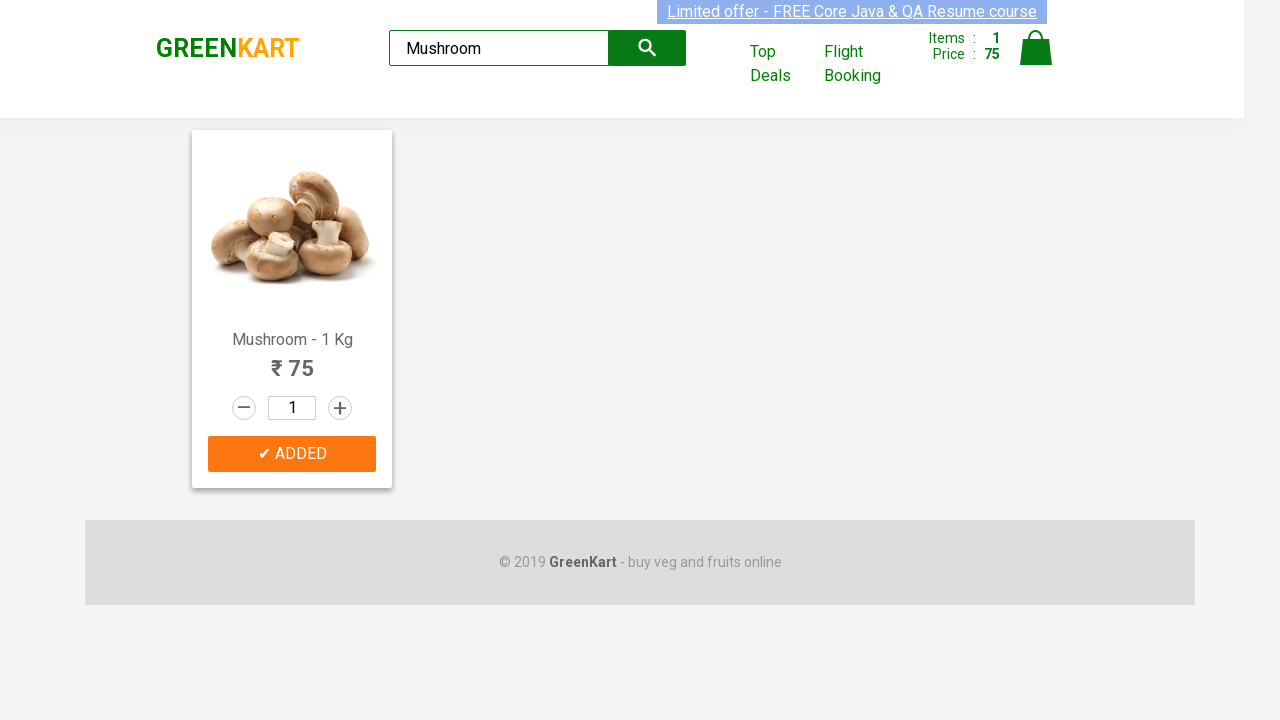